Tests context menu (right-click) functionality by navigating to the Context Menu page, right-clicking on the designated area, and accepting the resulting alert dialog.

Starting URL: https://the-internet.herokuapp.com/

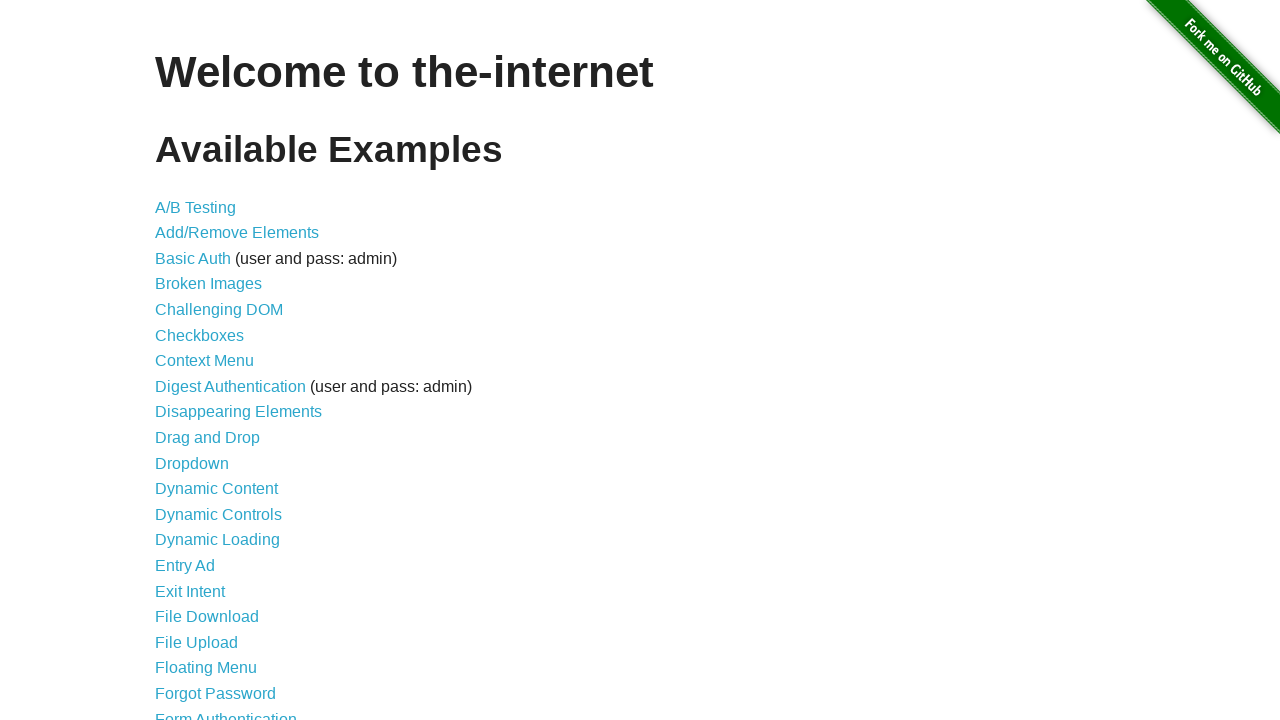

Clicked on Context Menu link at (204, 361) on text=Context Menu
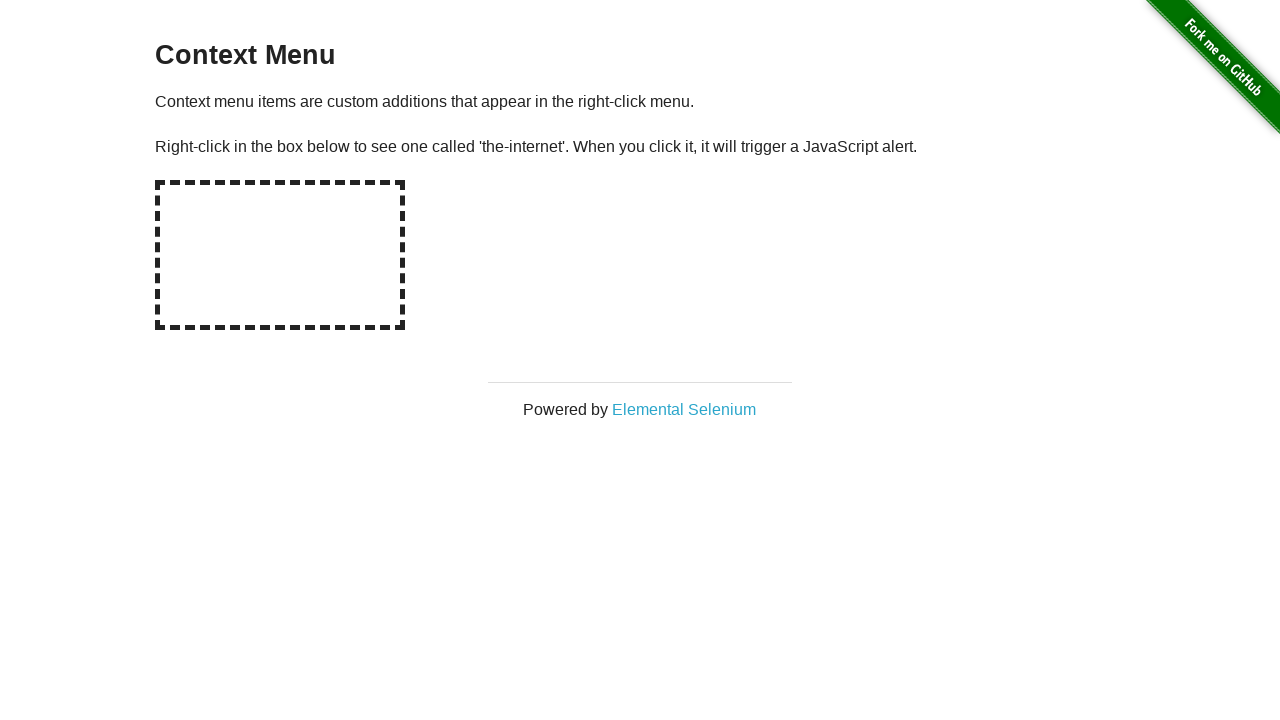

Right-clicked on the hot-spot element at (280, 255) on #hot-spot
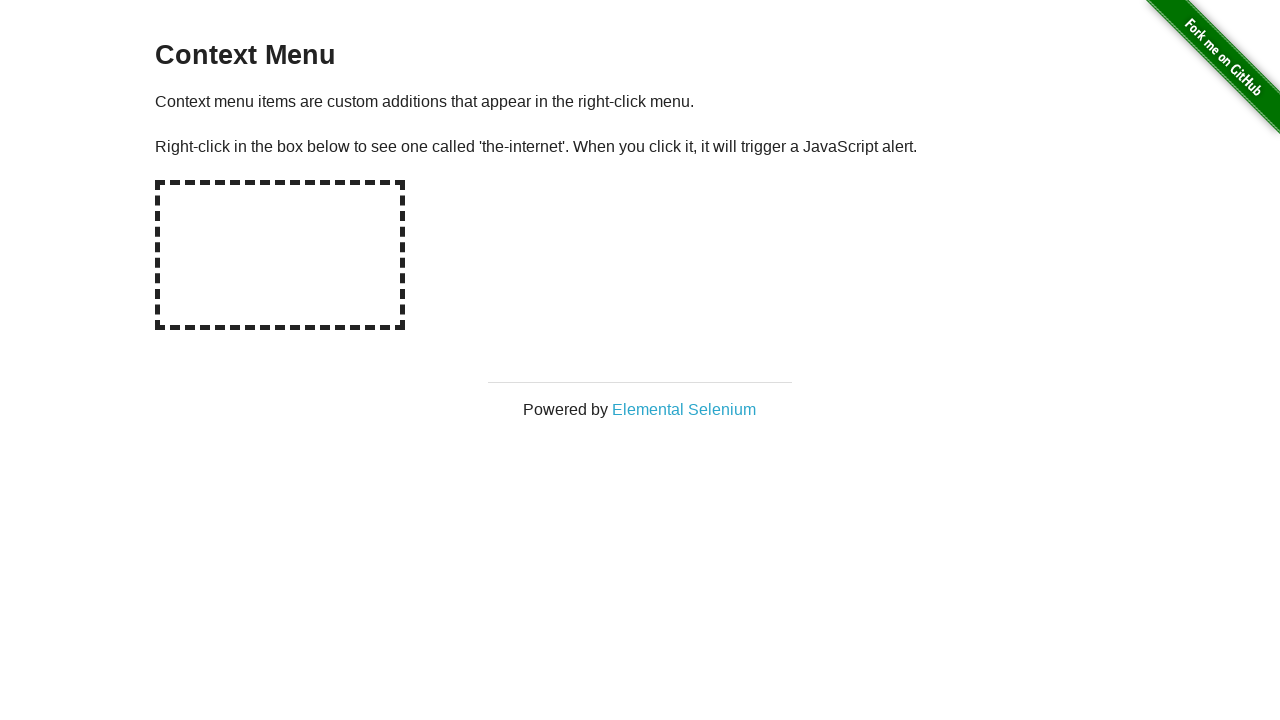

Set up dialog handler to accept alerts
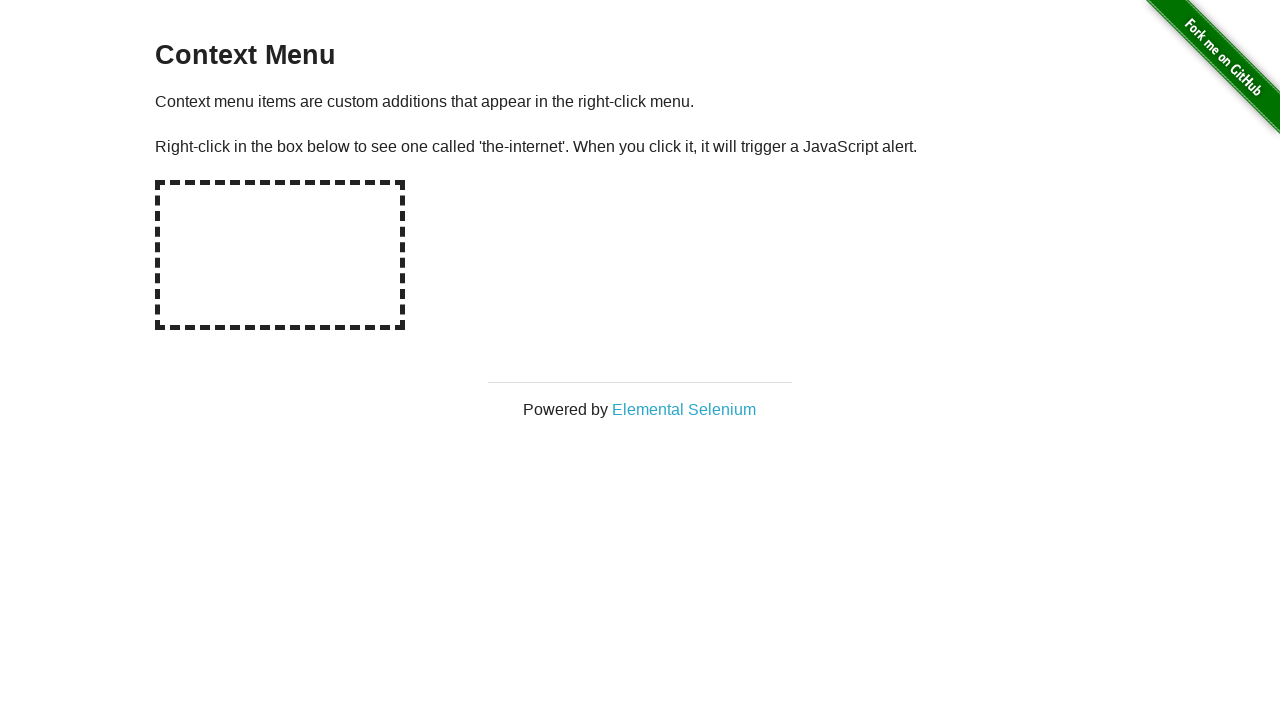

Waited for alert dialog to be handled
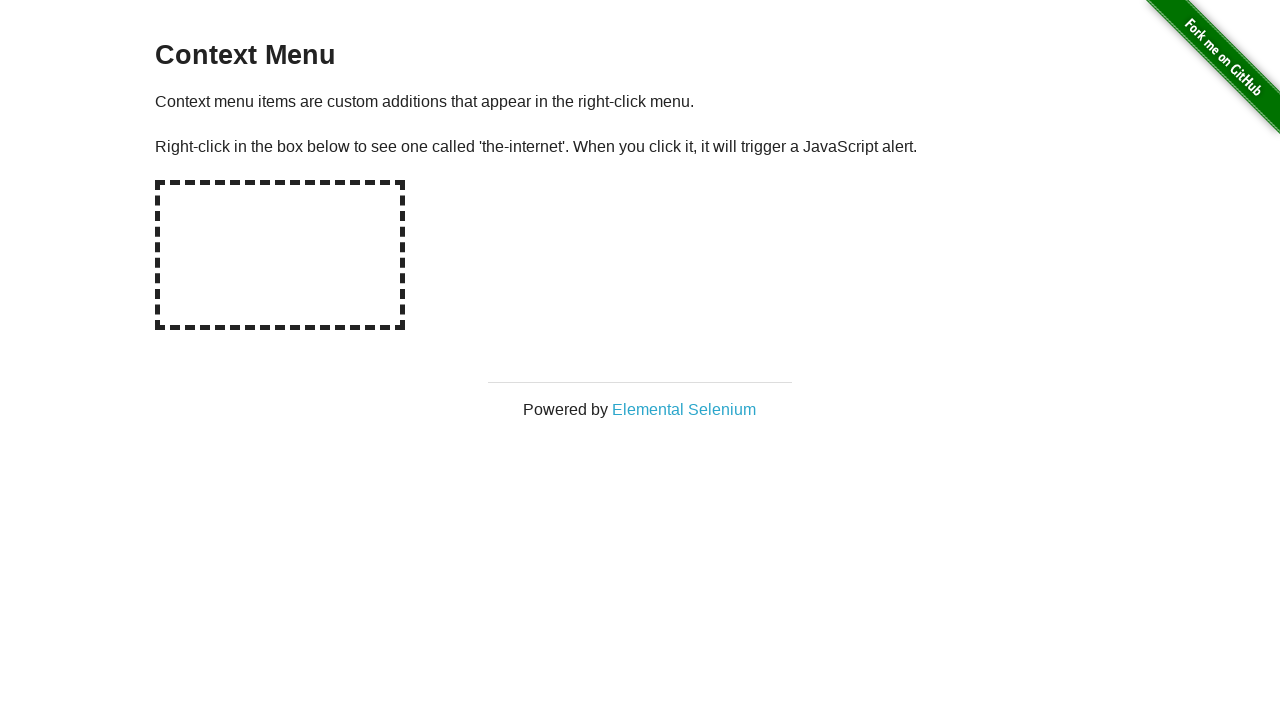

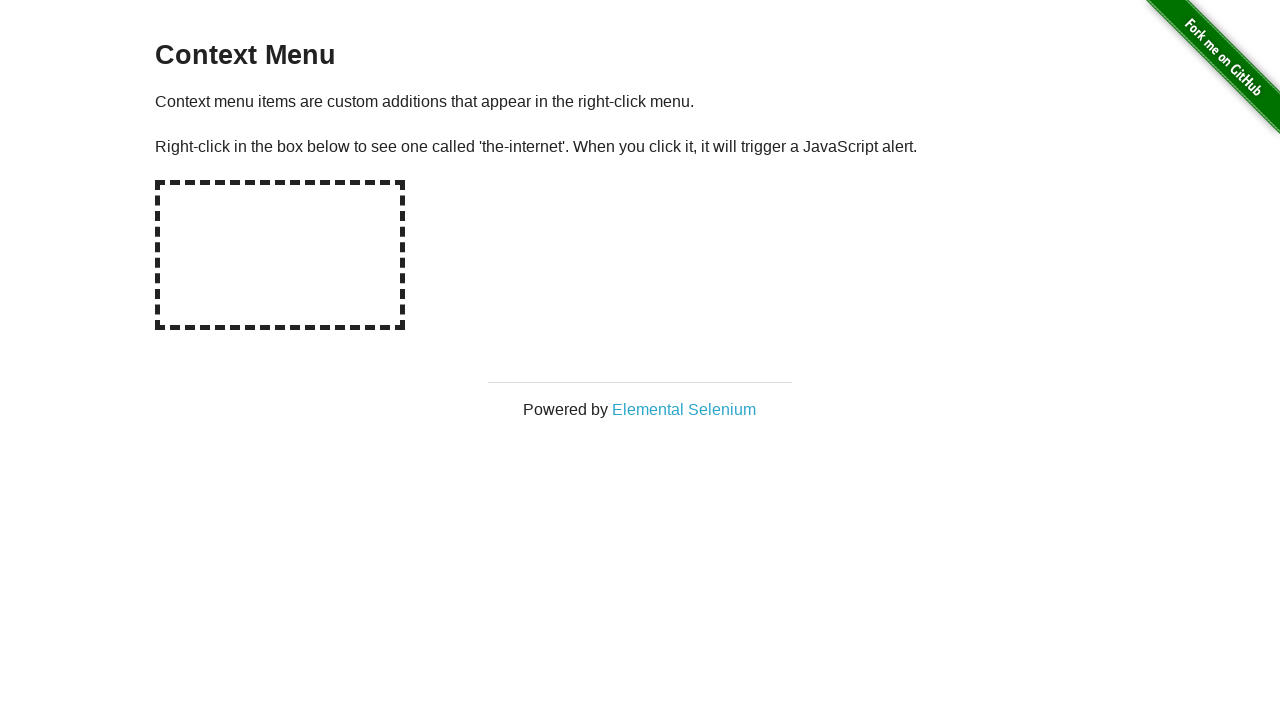